Tests the flight booking flow on Blazedemo by selecting origin and destination cities, finding flights, selecting a flight, filling payment details, and completing the purchase.

Starting URL: https://www.blazedemo.com

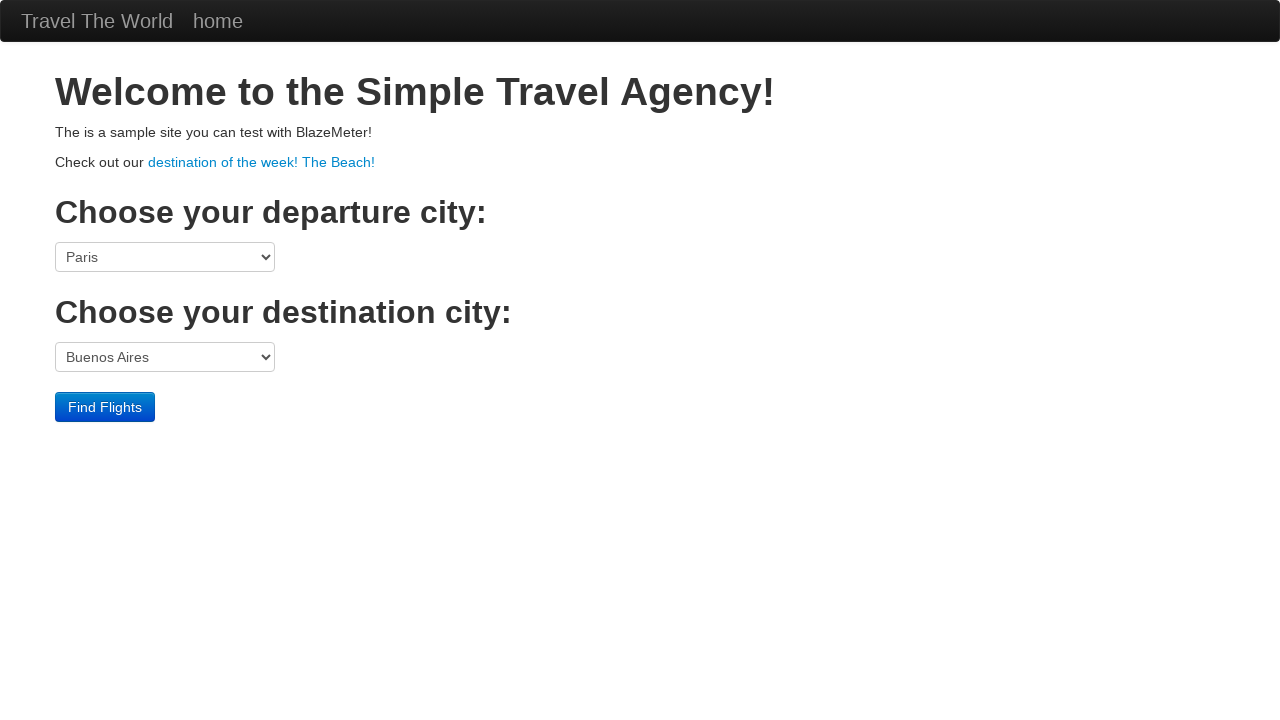

Selected origin city 'São Paolo' from dropdown on select[name='fromPort']
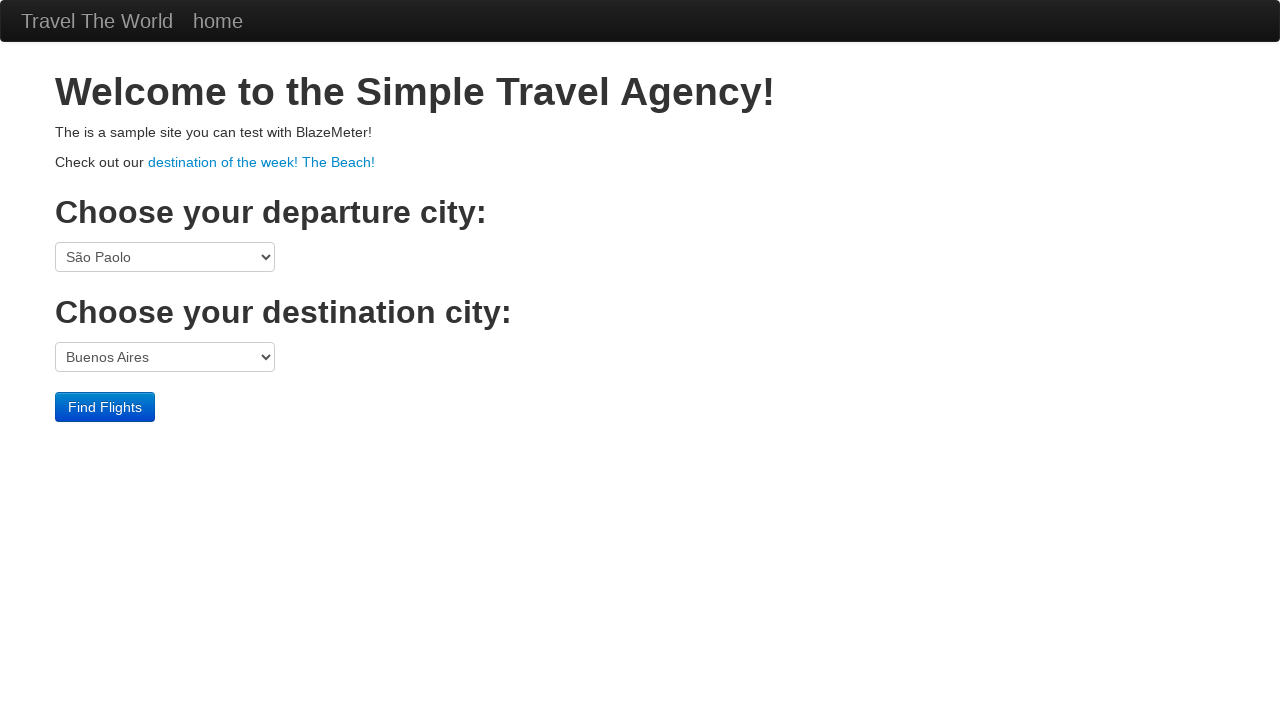

Selected destination city 'Rome' from dropdown on select[name='toPort']
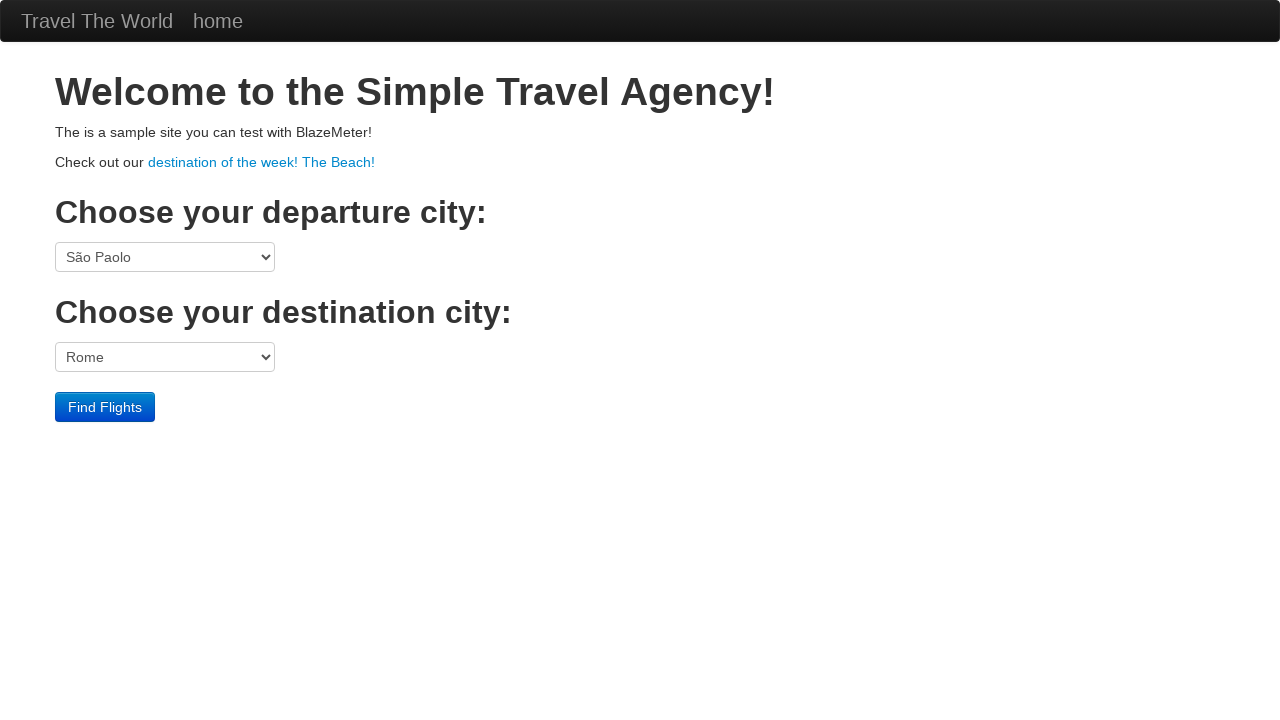

Clicked 'Find Flights' button to search for flights at (105, 407) on input.btn.btn-primary
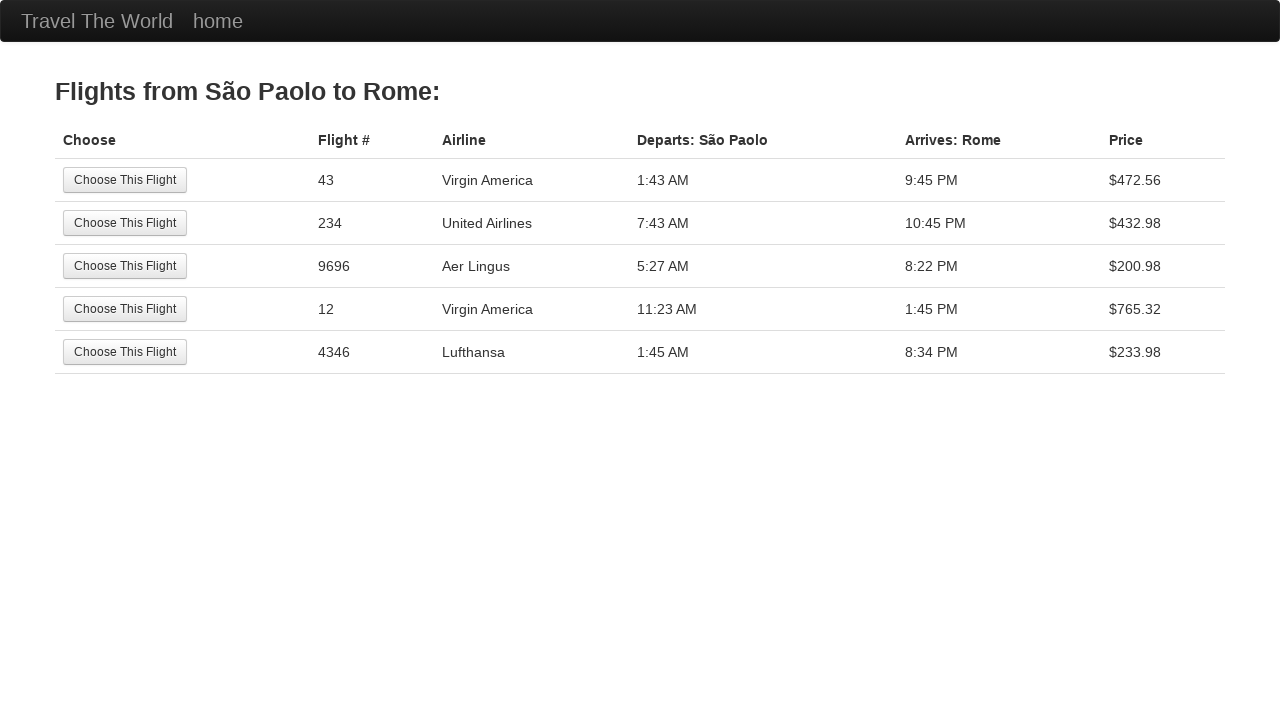

Flights page loaded successfully
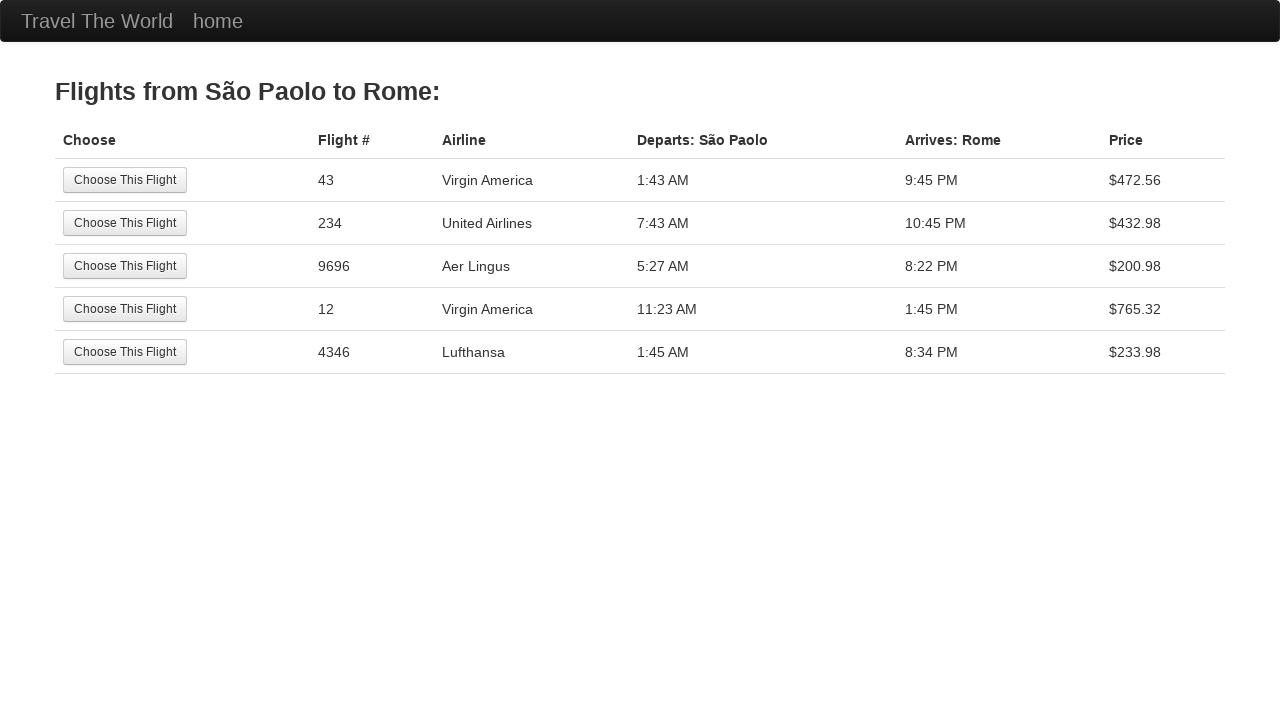

Selected the first available flight at (125, 180) on input.btn.btn-small
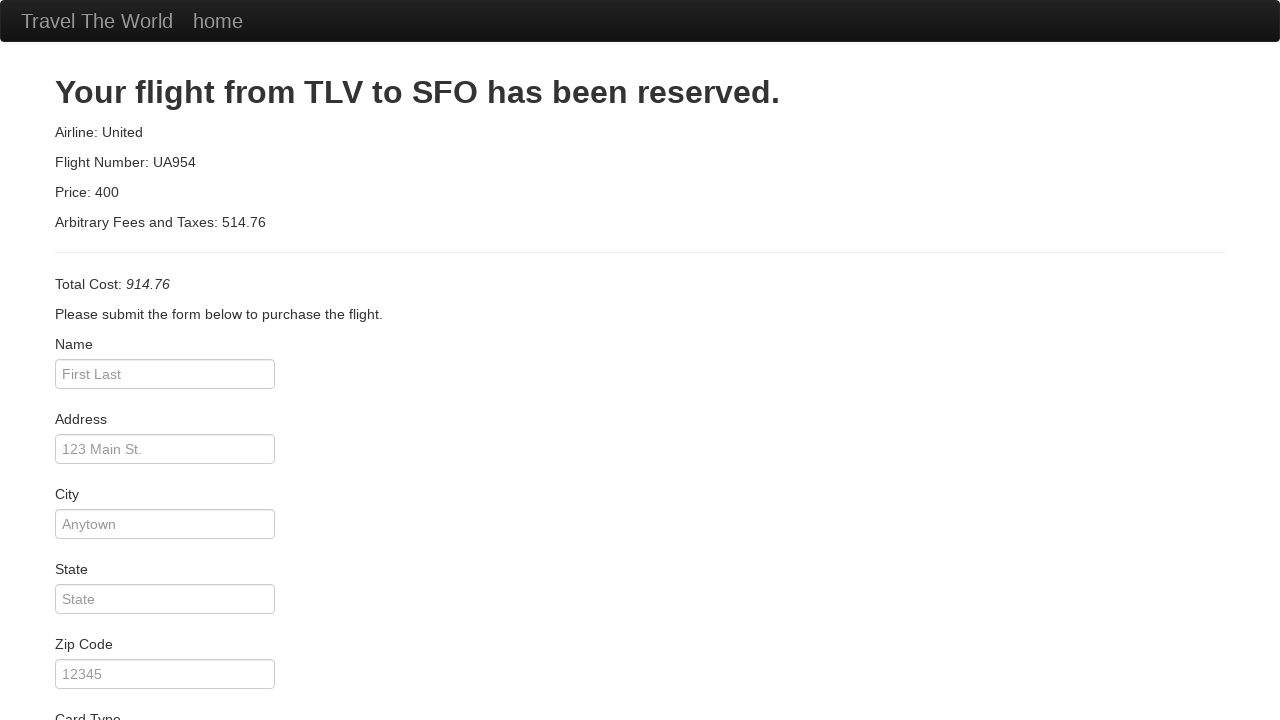

Payment page loaded with passenger name field
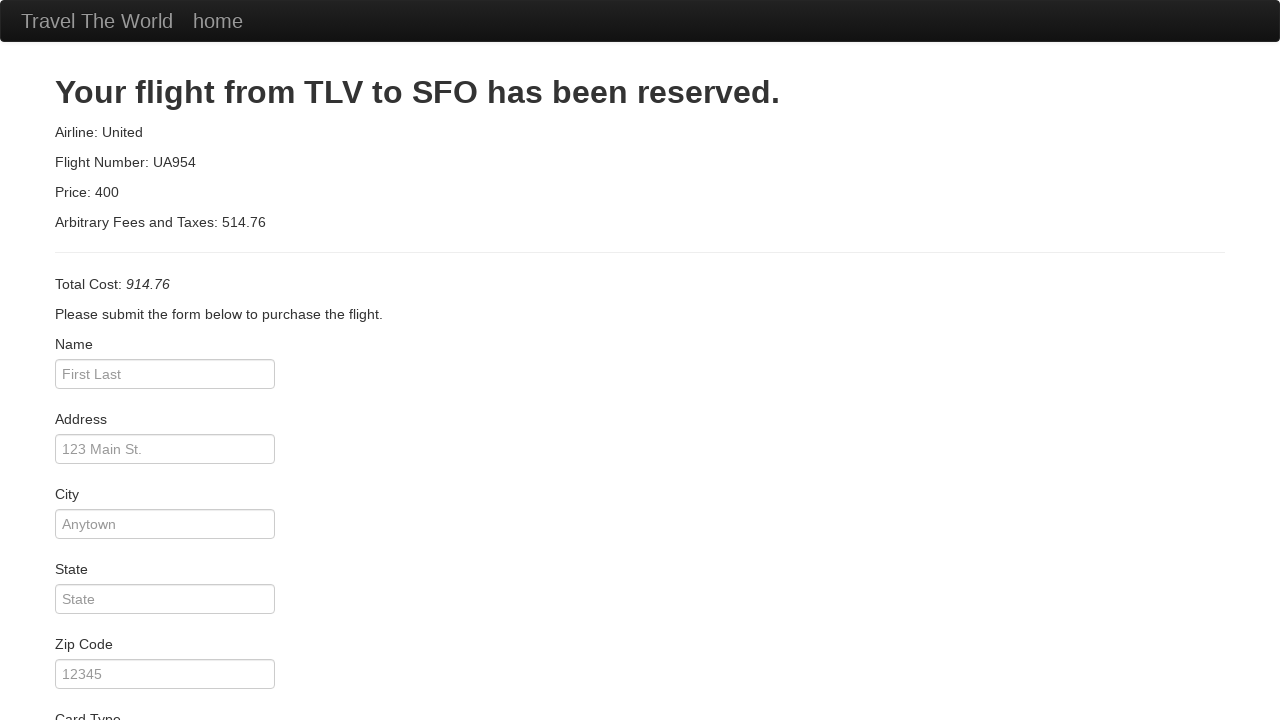

Filled passenger name field with 'James Bond' on #inputName
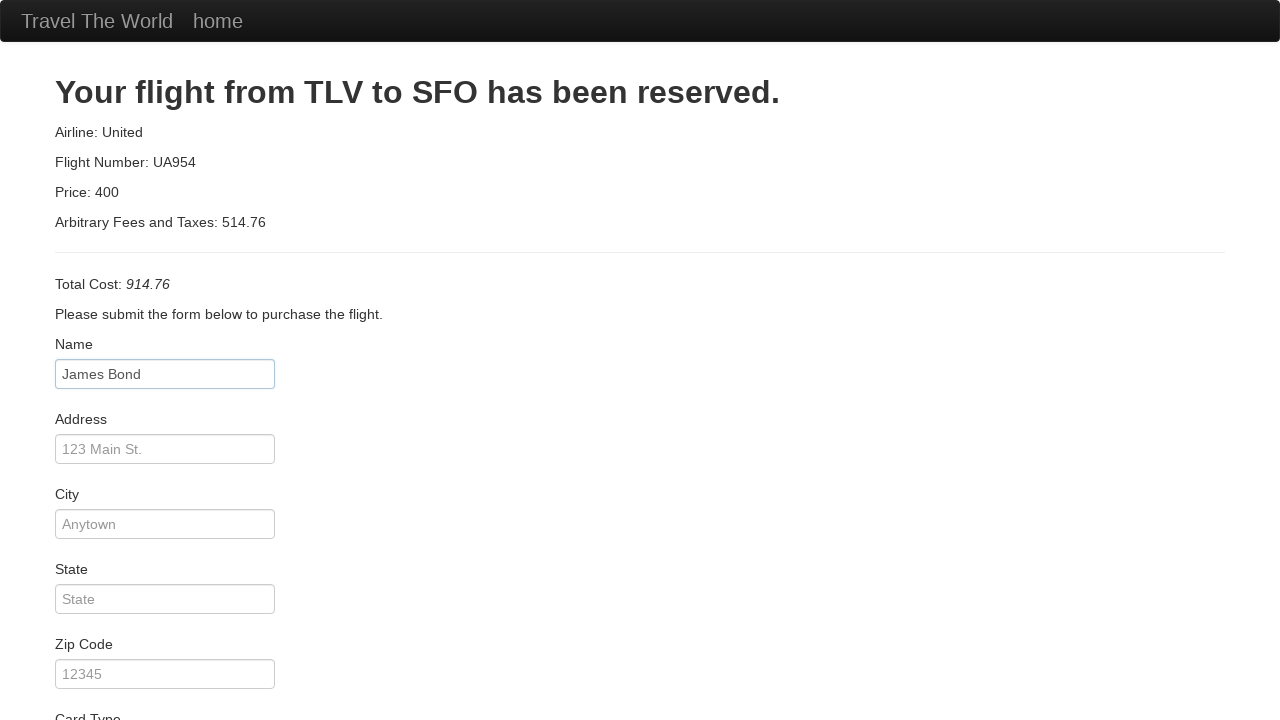

Clicked 'Purchase Flight' button to complete booking at (118, 685) on input.btn.btn-primary
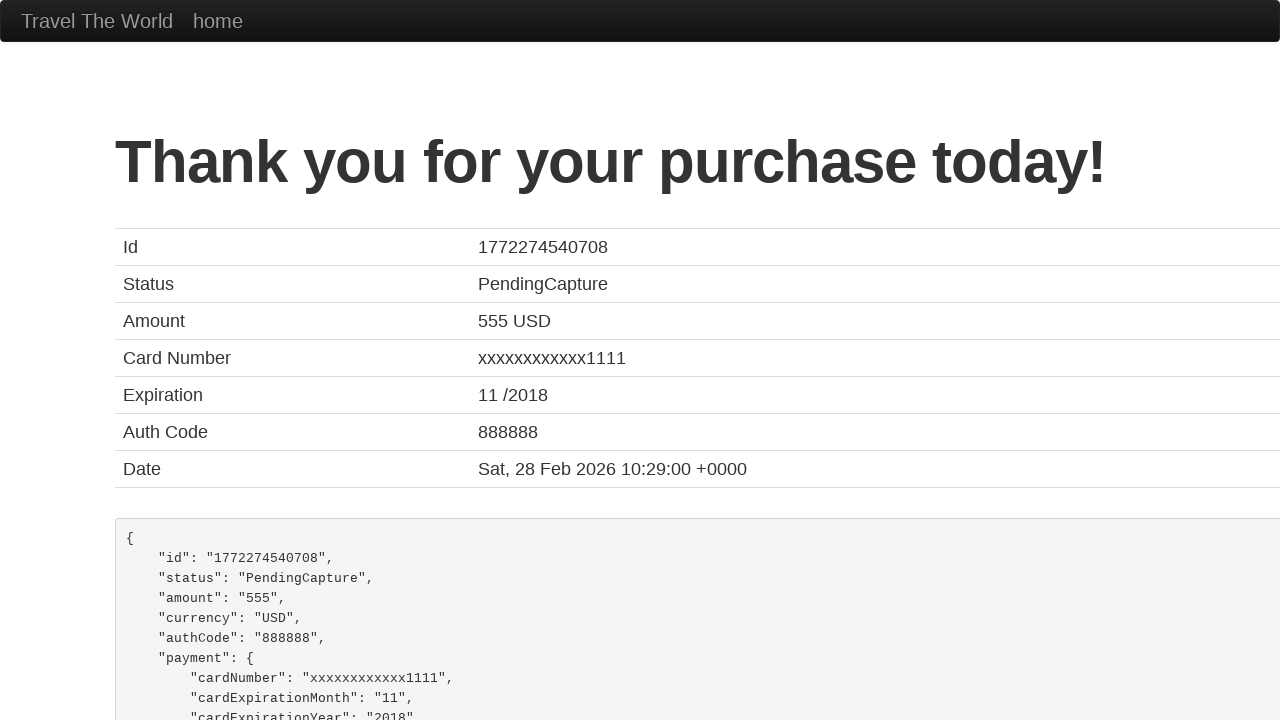

Flight booking completed and confirmation page loaded
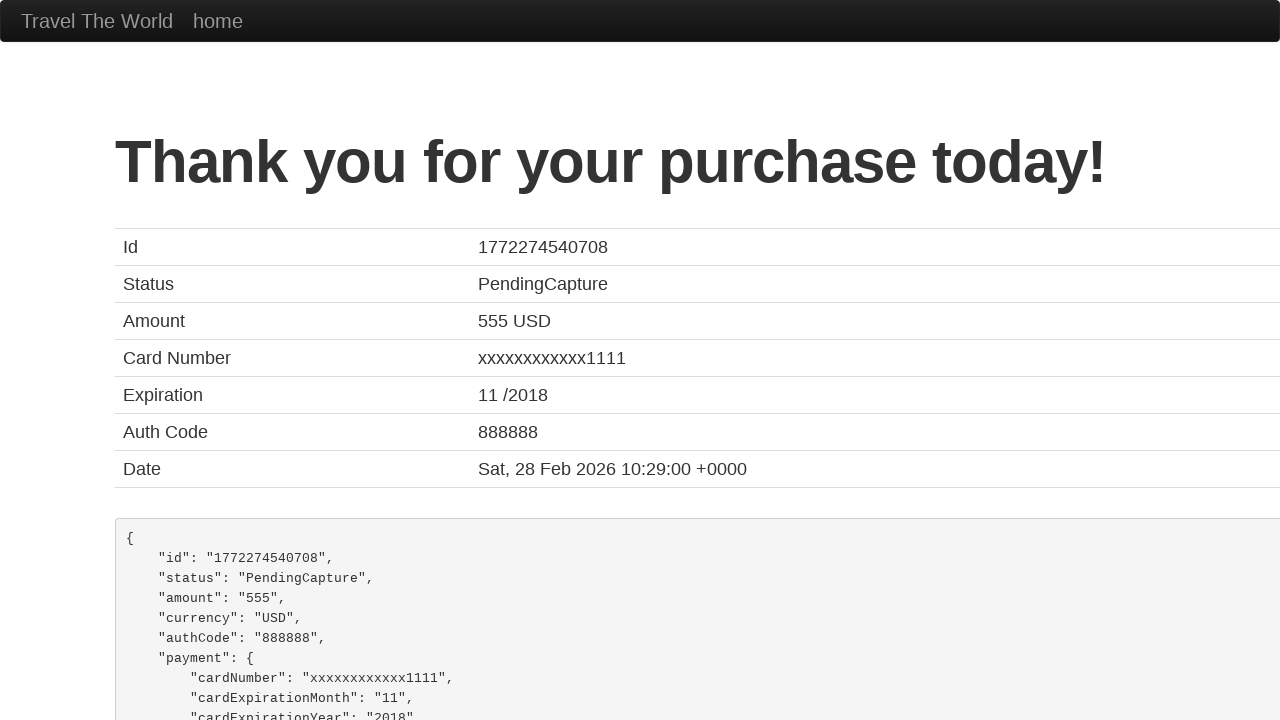

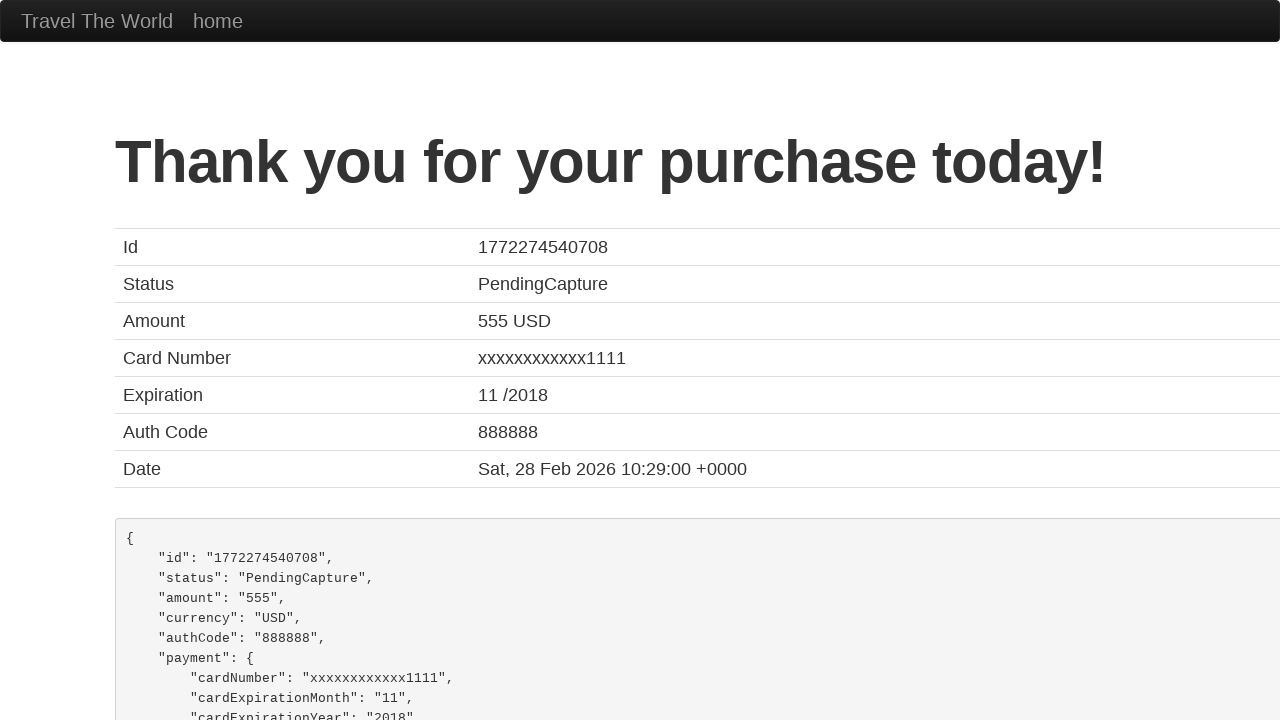